Tests iframe interactions by switching between frames, clicking buttons within frames, and handling nested frames

Starting URL: https://leafground.com/frame.xhtml

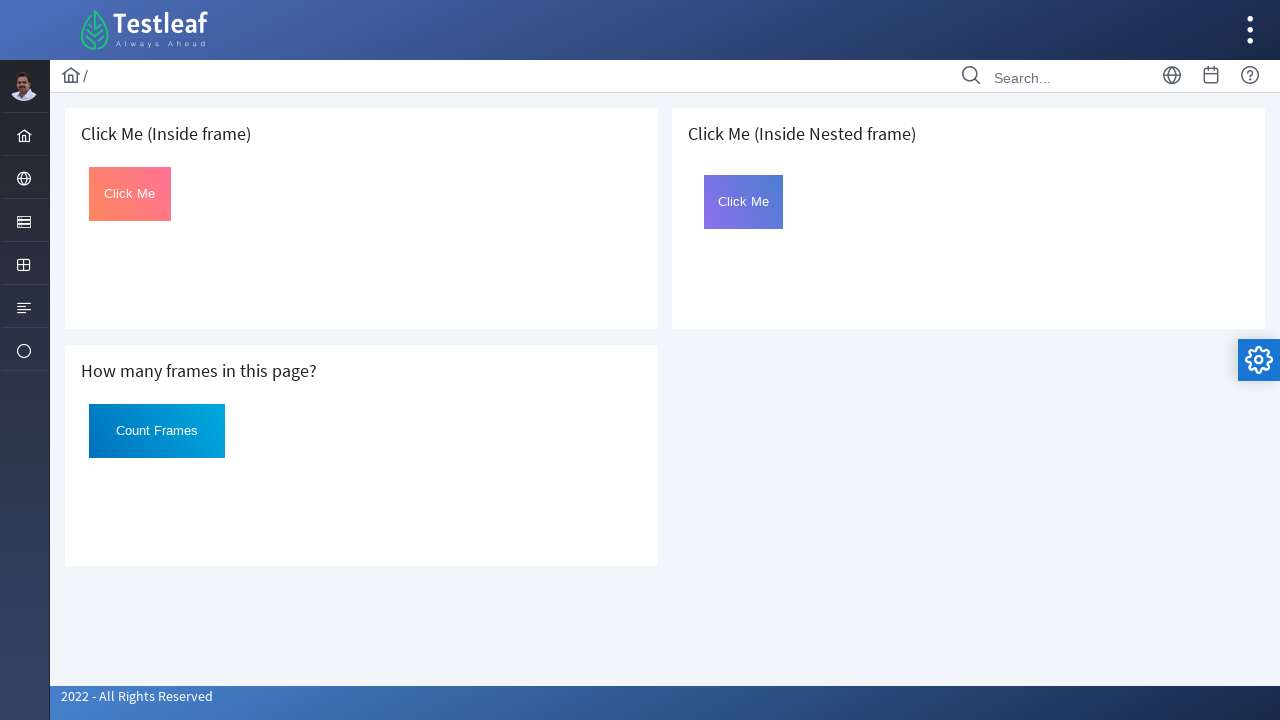

Located first iframe on the page
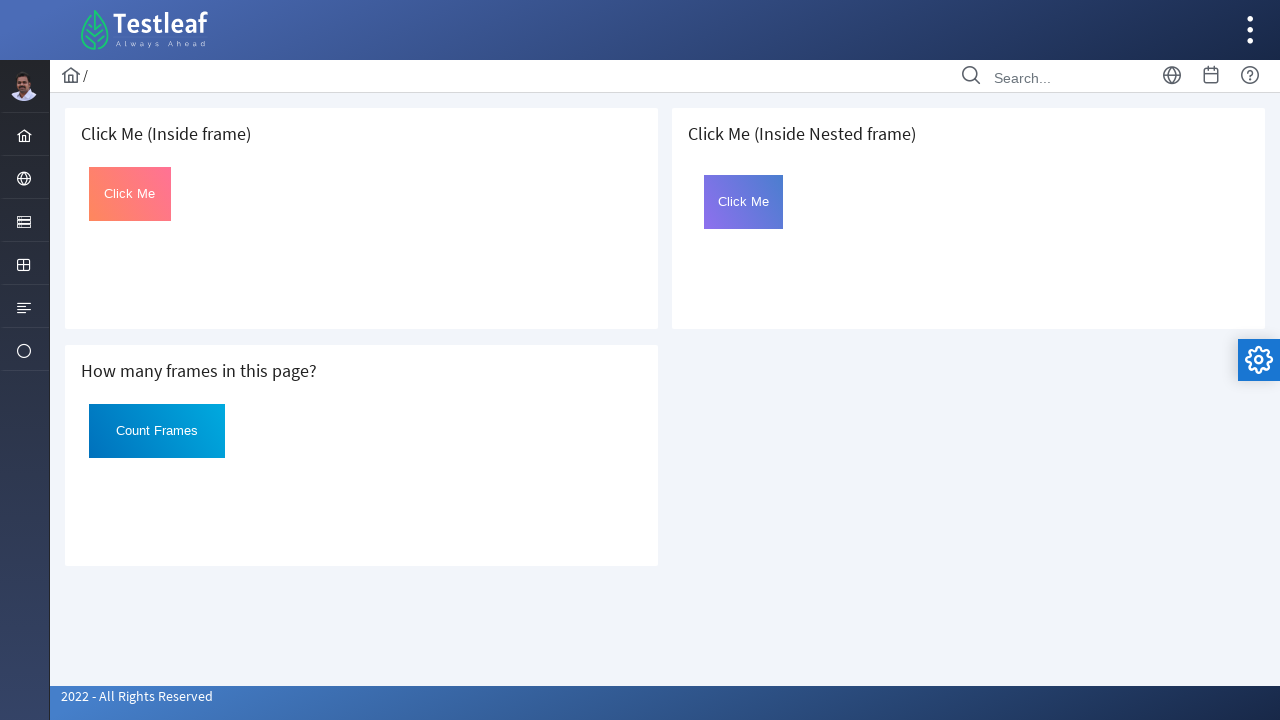

Located button with ID 'Click' in first frame
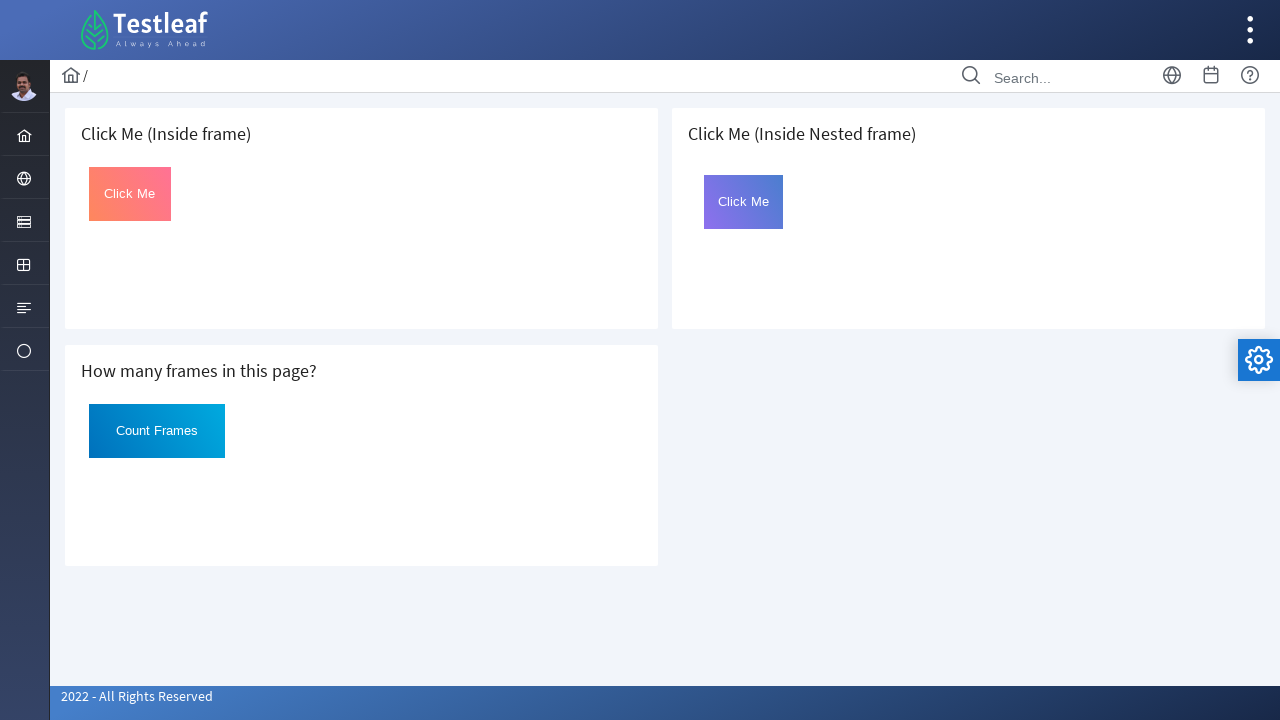

Clicked button in first frame at (130, 194) on iframe >> nth=0 >> internal:control=enter-frame >> #Click
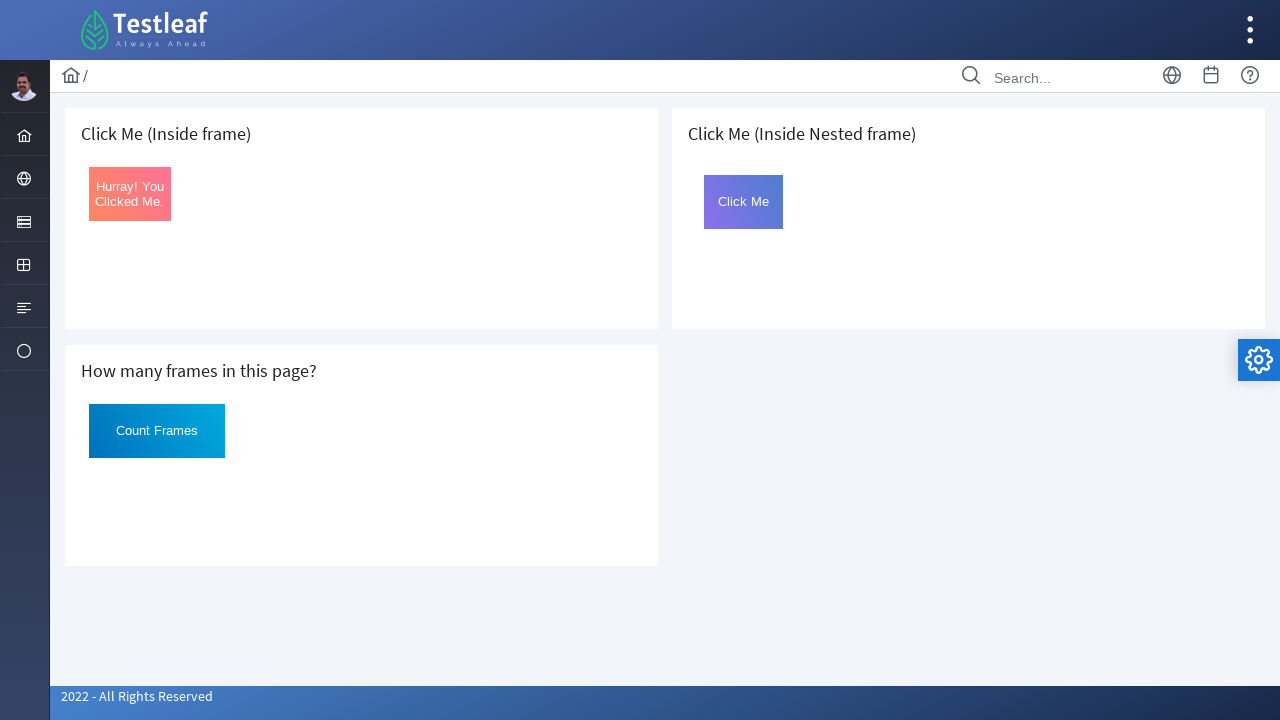

Retrieved button text content: 'Hurray! You Clicked Me.'
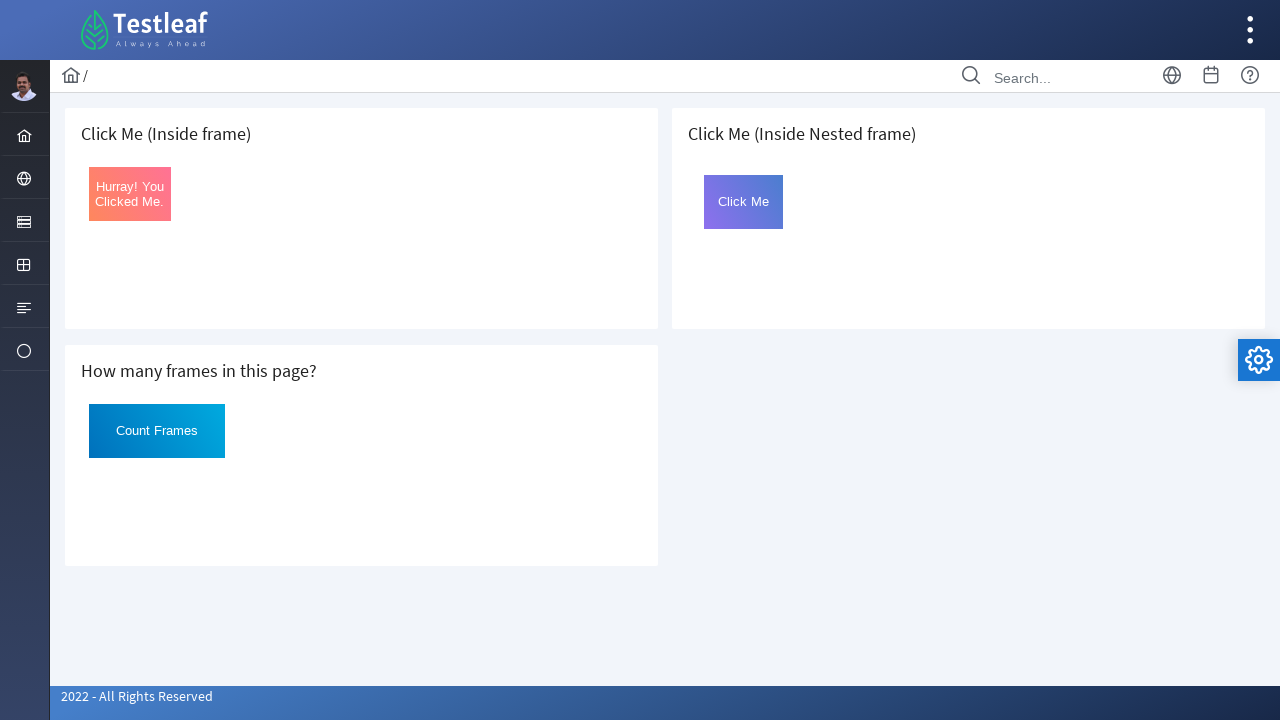

Counted total iframes on page: 3
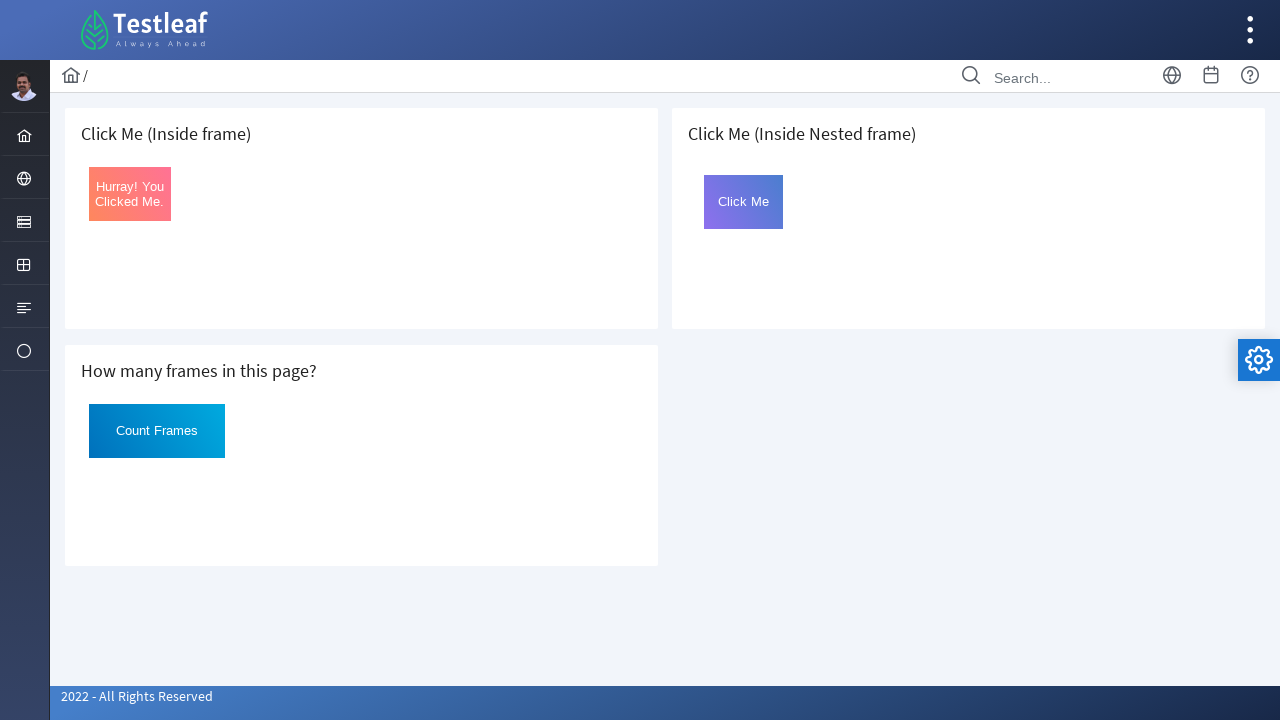

Located third iframe on the page
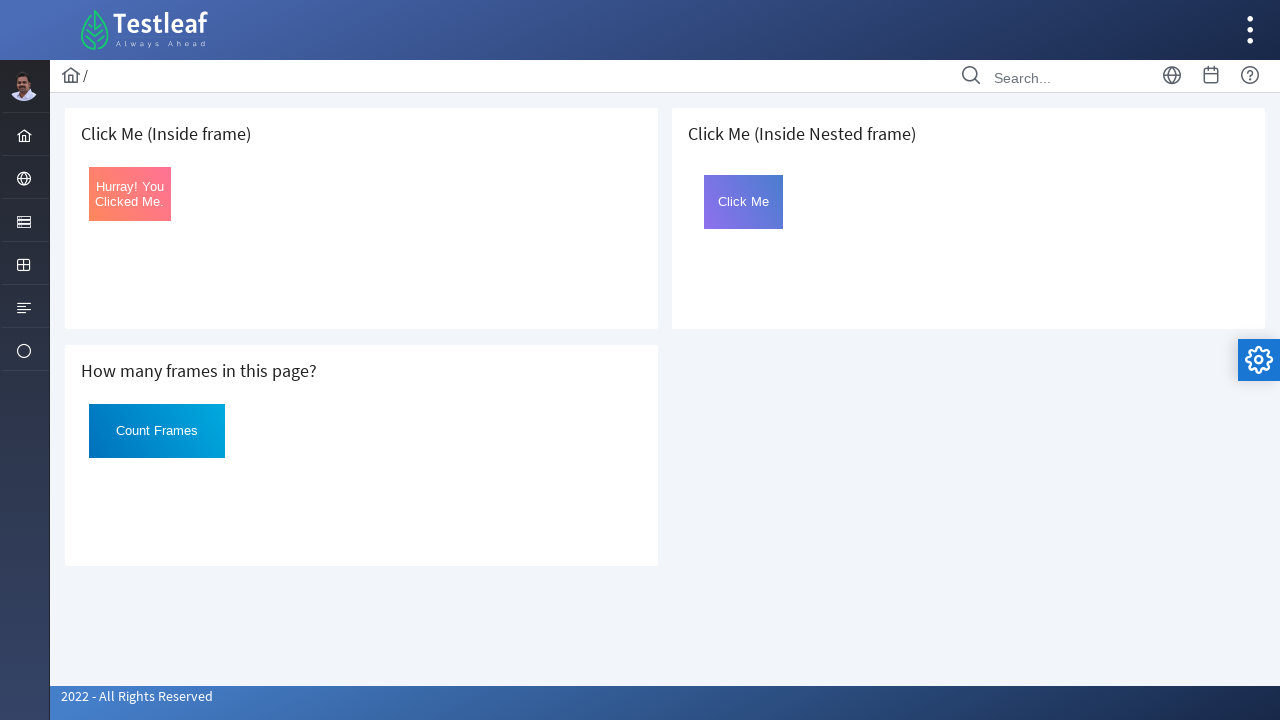

Located nested iframe with name 'frame2' inside third iframe
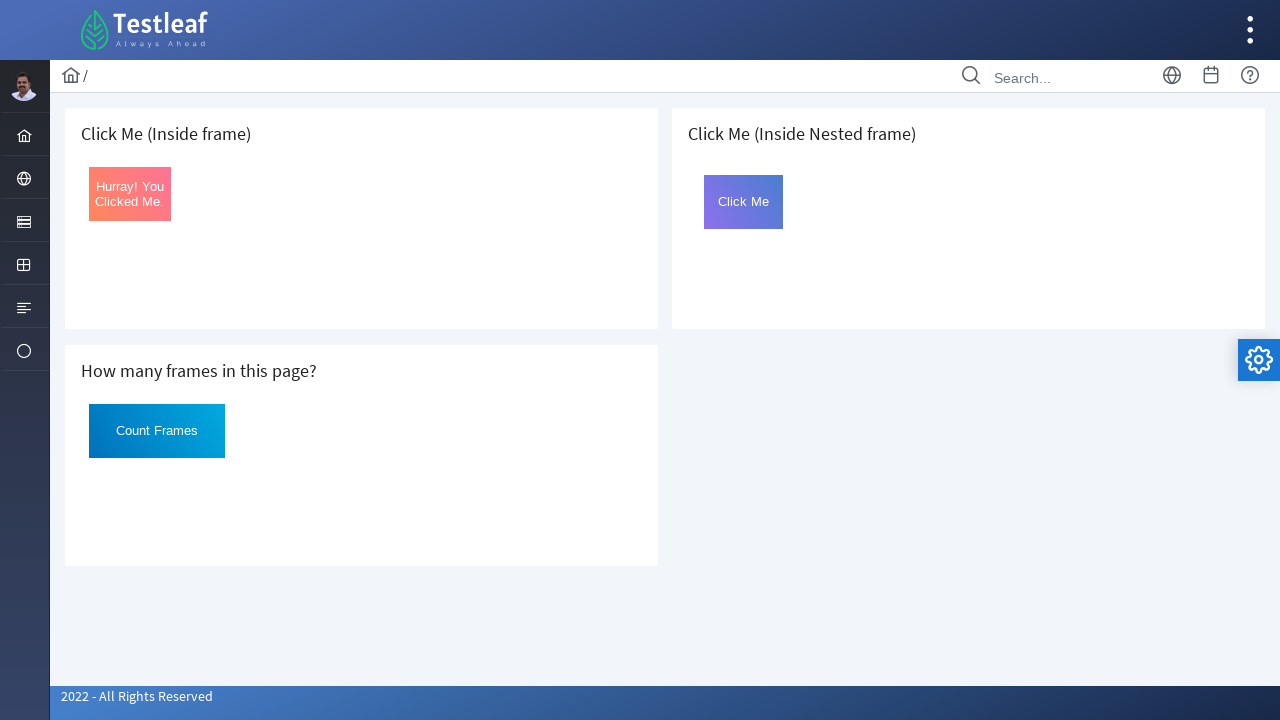

Located button with ID 'Click' in nested frame
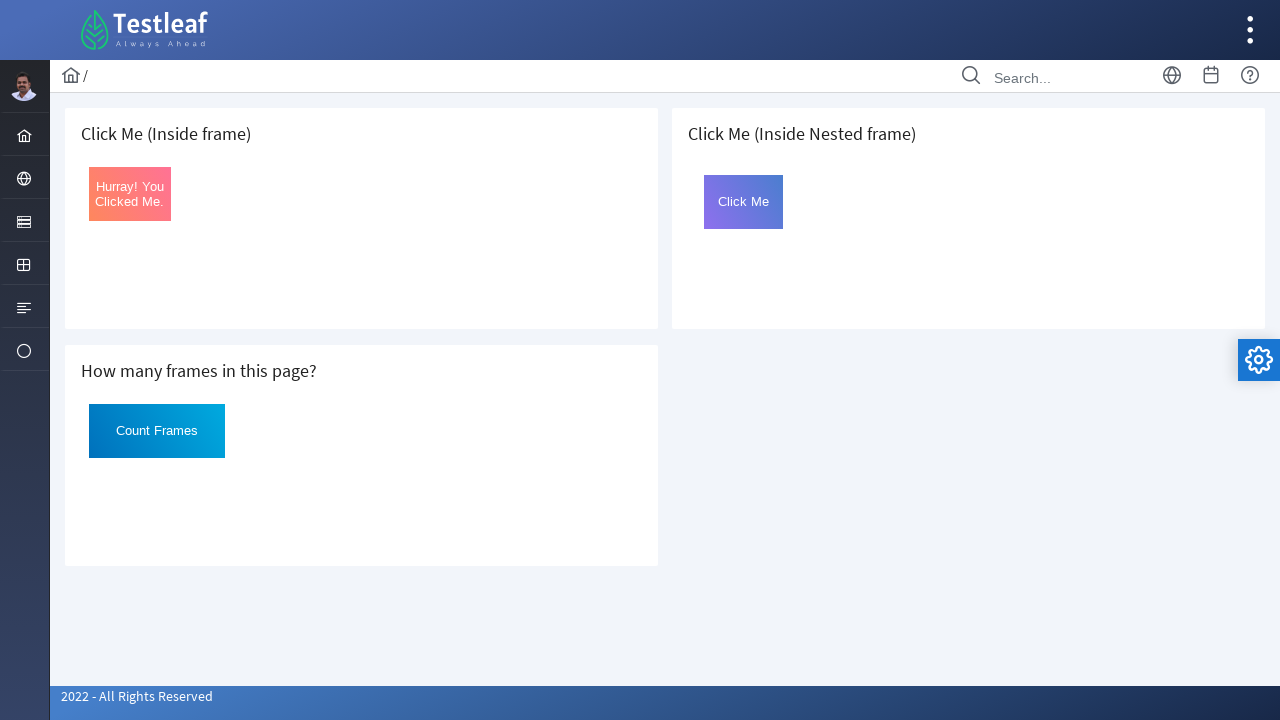

Clicked button in nested frame at (744, 202) on iframe >> nth=2 >> internal:control=enter-frame >> iframe[name='frame2'] >> inte
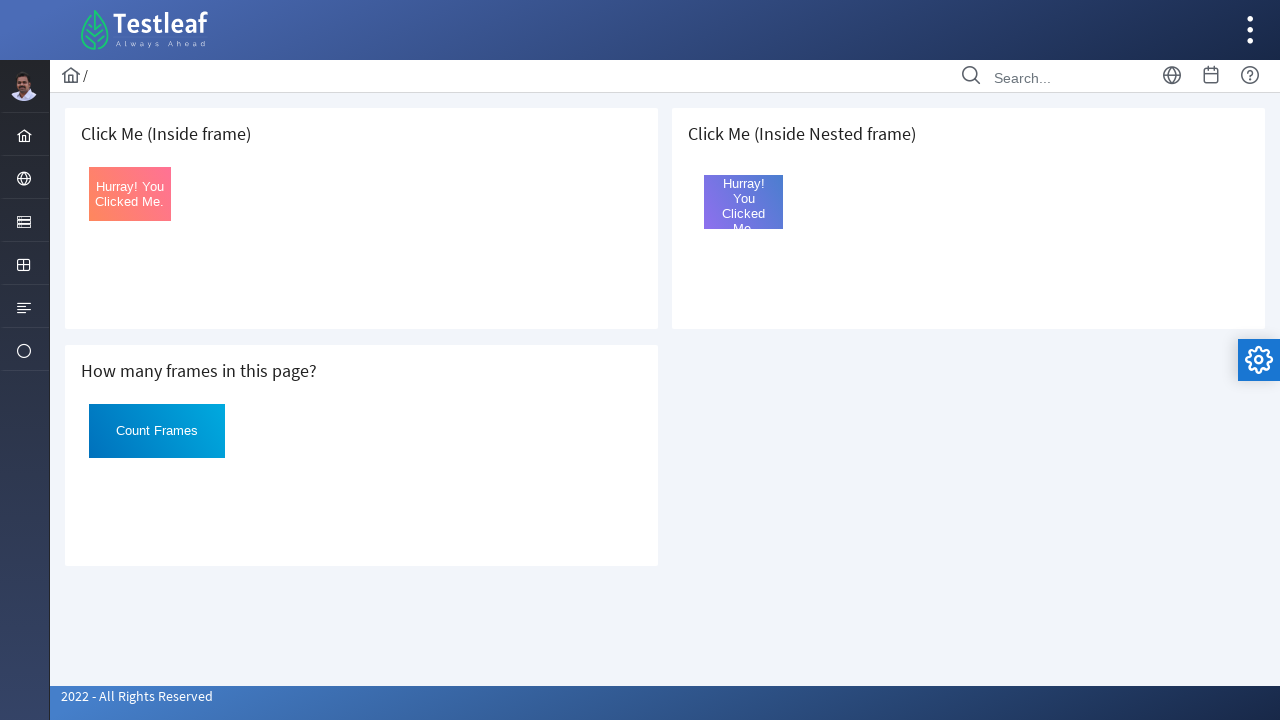

Retrieved nested button text content: 'Hurray! You Clicked Me.'
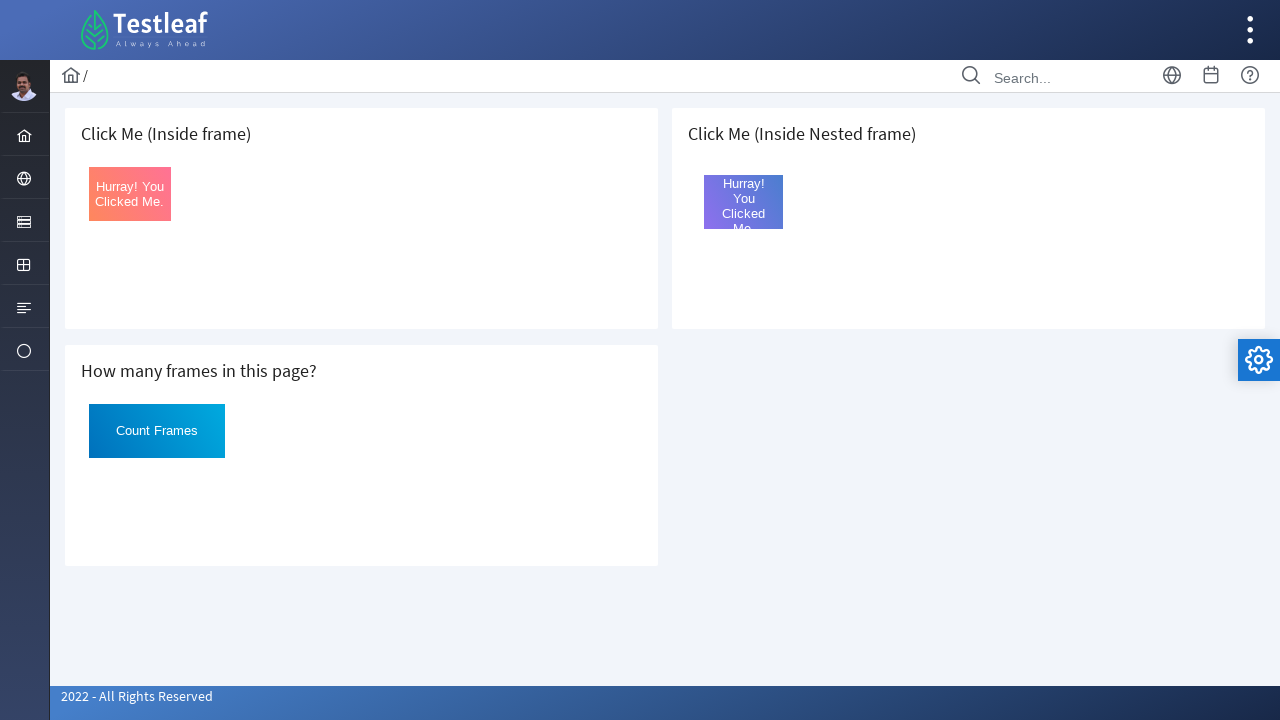

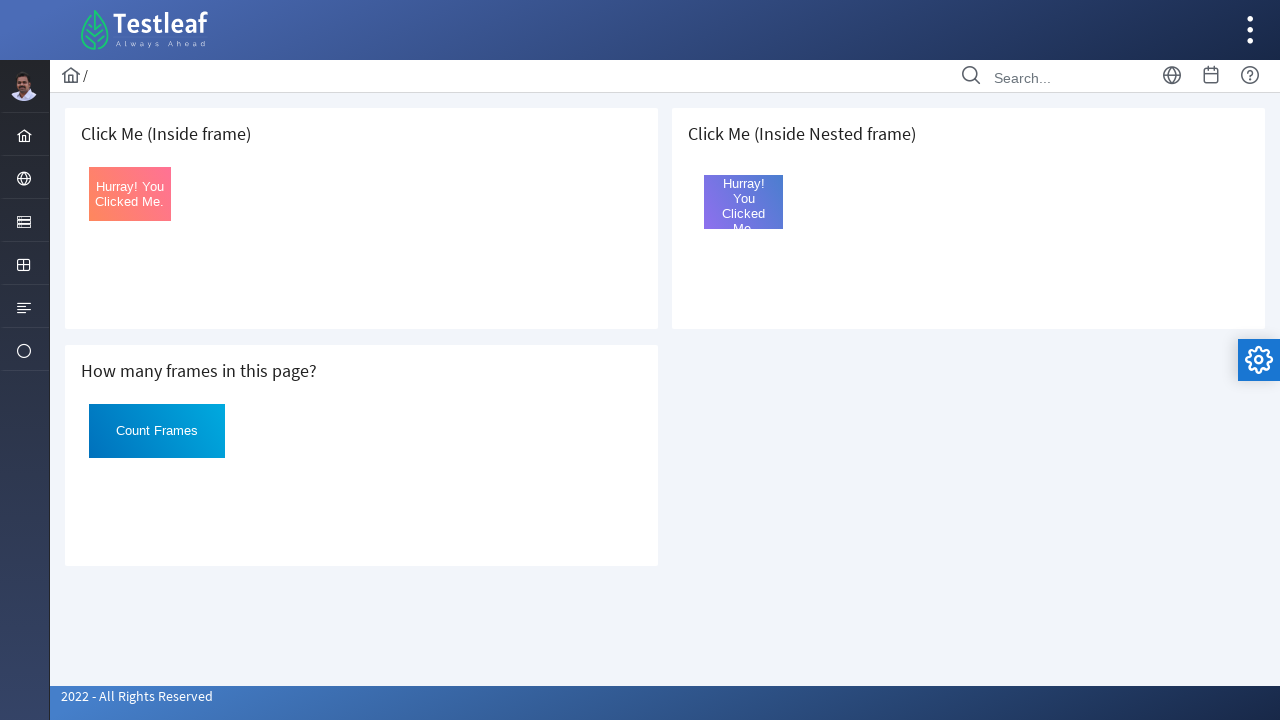